Tests password minimum length validation by entering a password with less than 6 characters

Starting URL: https://qa-practice.netlify.app/bugs-form/

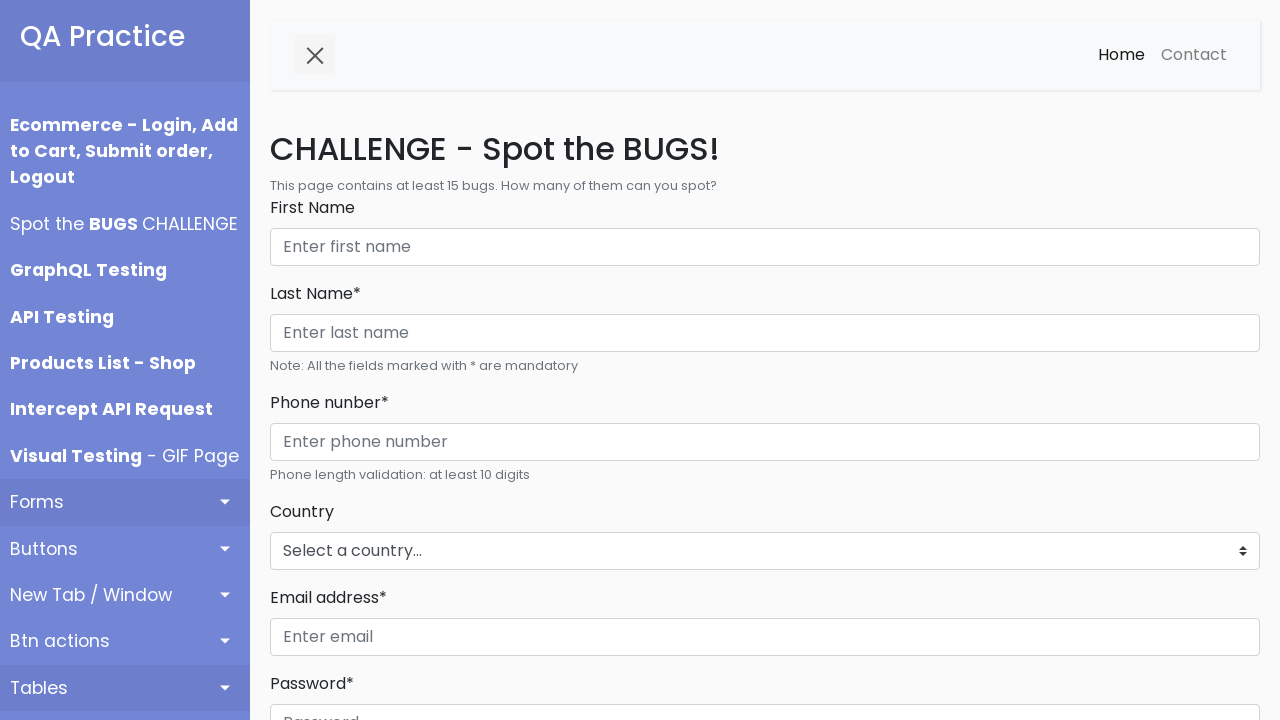

Filled First Name field with 'Kevin Martinez' on internal:role=textbox[name="First Name"i]
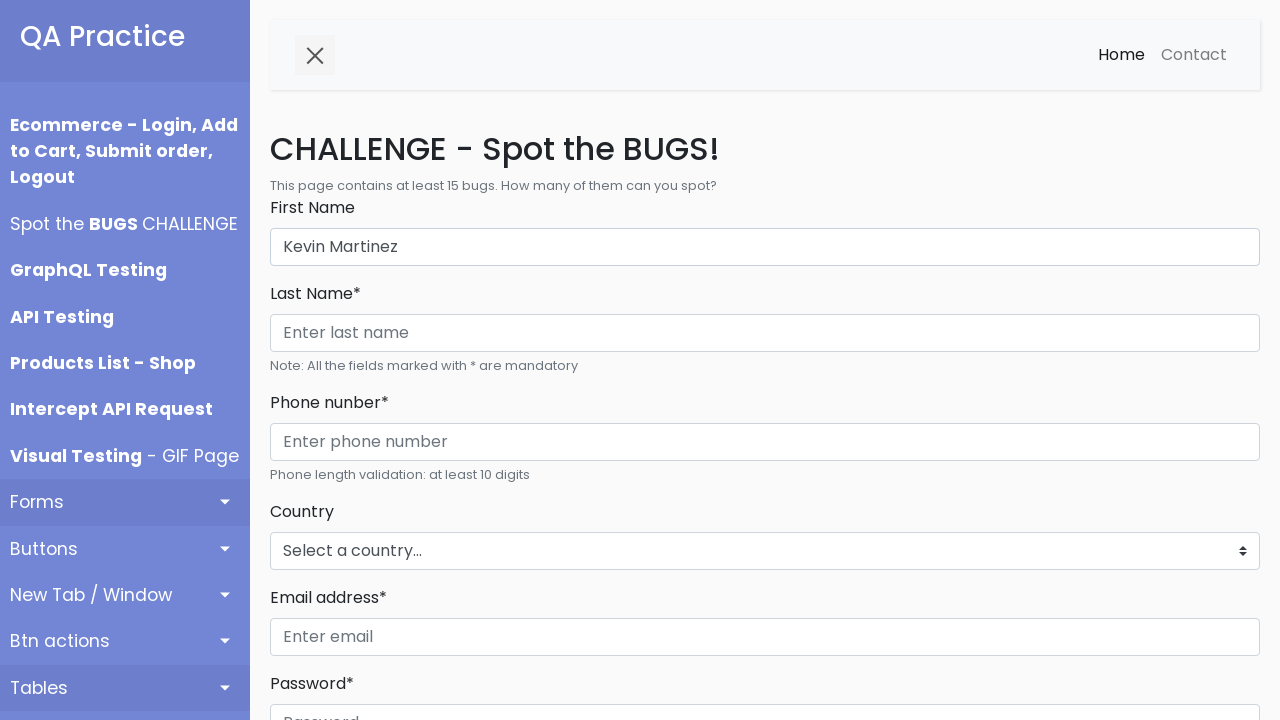

Filled Last Name field with 'Martinez' on internal:role=textbox[name="Last Name* Phone nunber*"i]
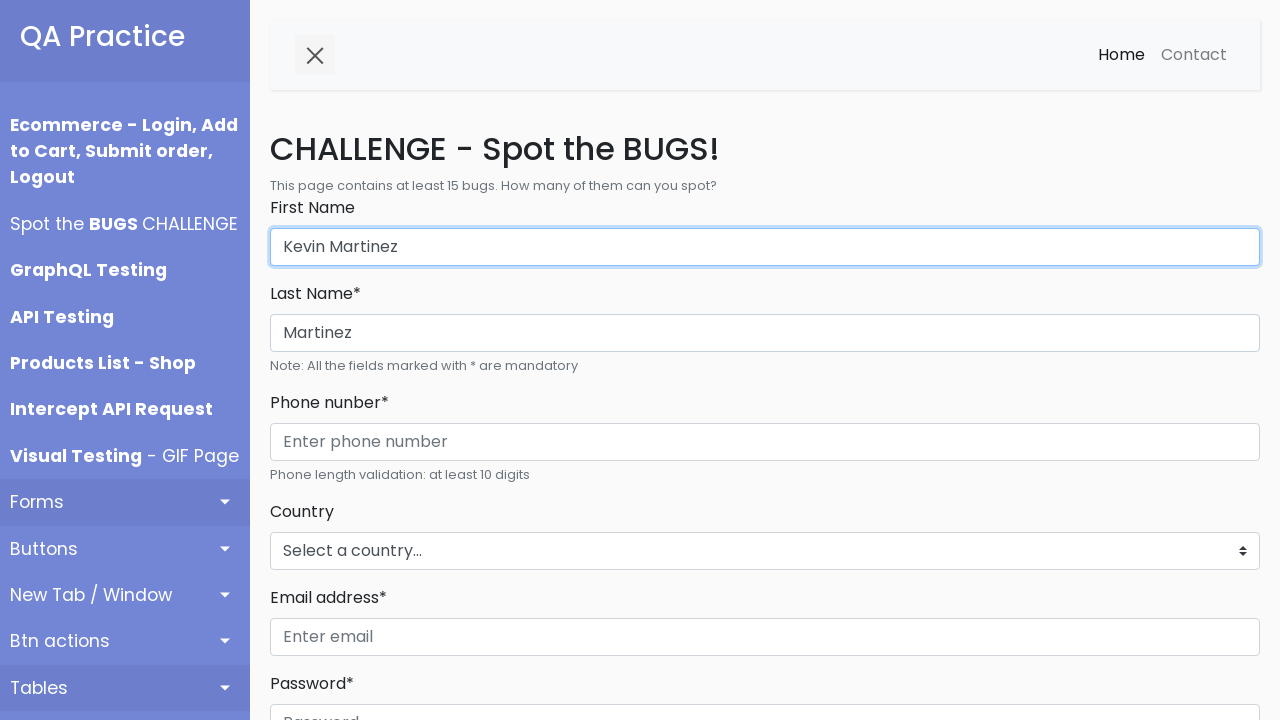

Filled phone number field with '333456789012' on internal:role=textbox[name="Enter phone number"i]
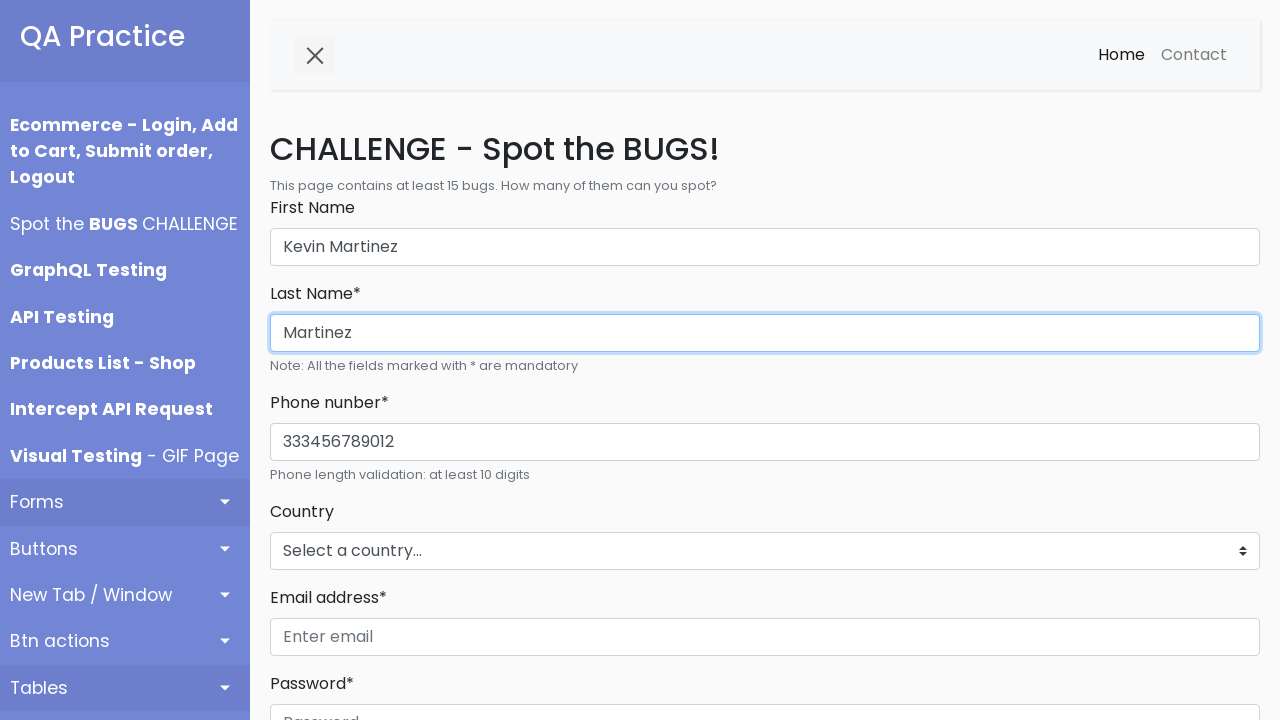

Selected 'New Zealand' from countries dropdown on #countries_dropdown_menu
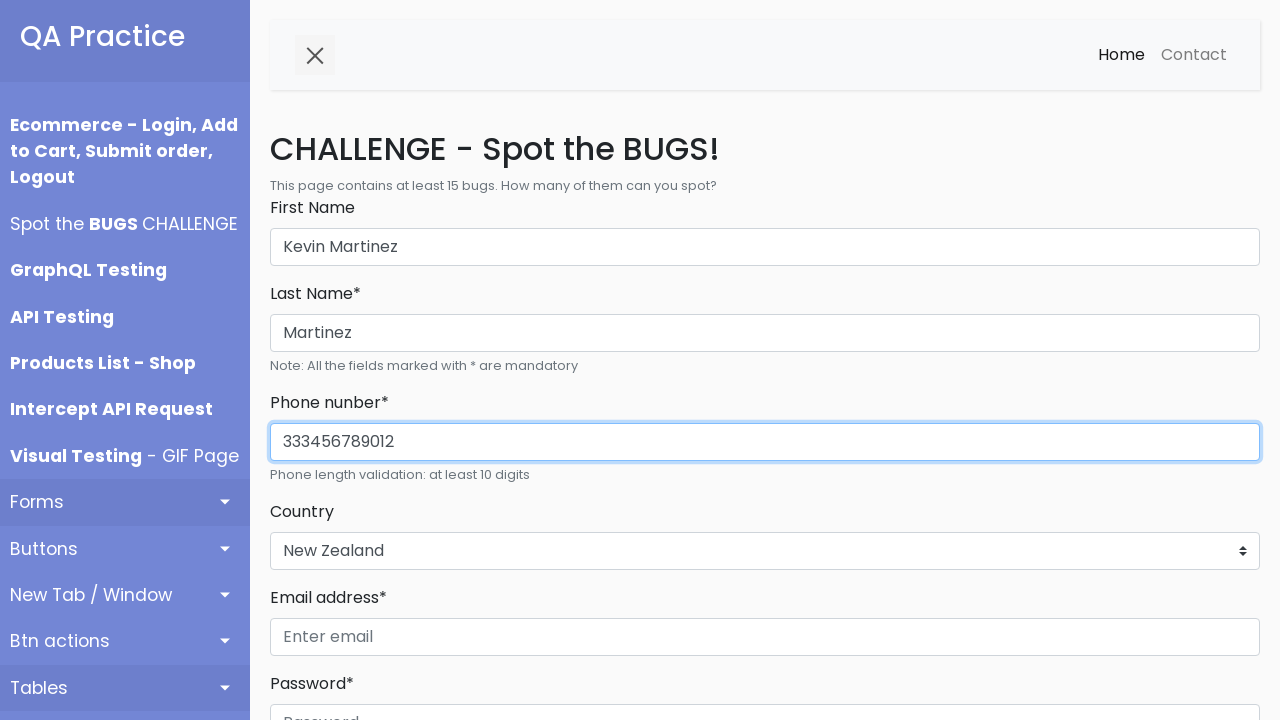

Filled email field with 'testemail.com' on internal:role=textbox[name="Enter email"i]
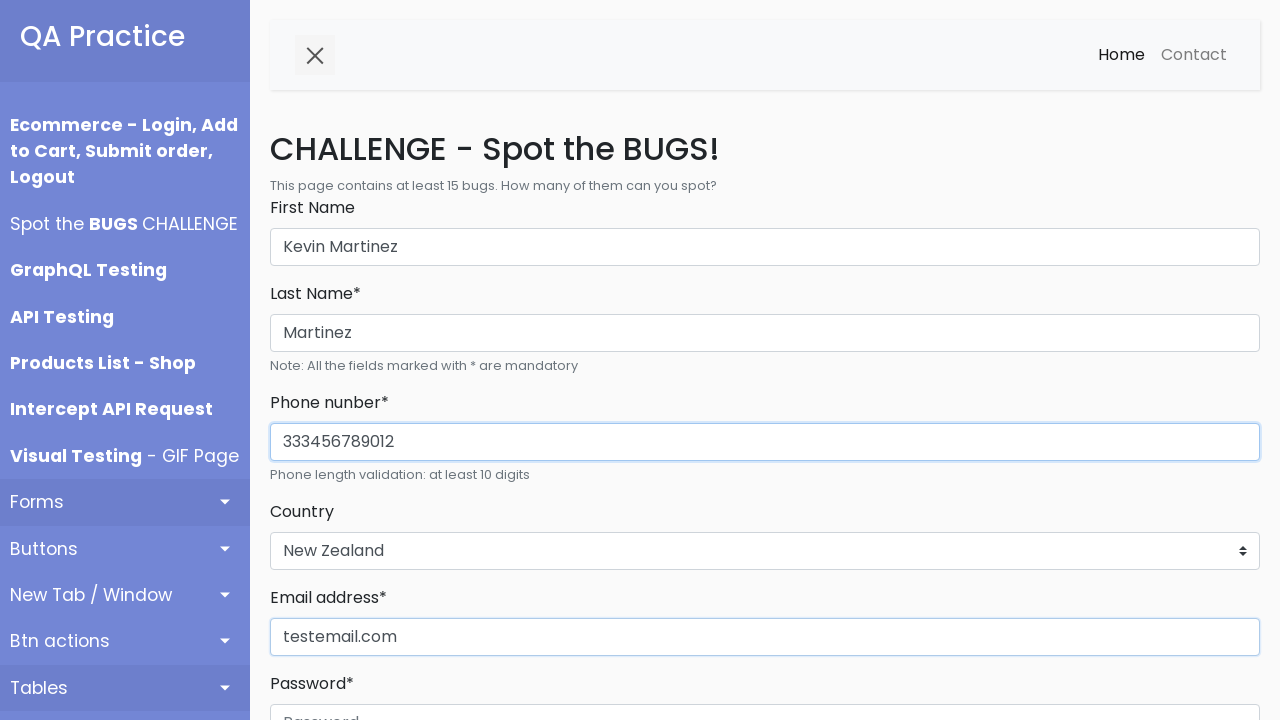

Filled password field with '12345' (5 characters, less than minimum 6) on internal:role=textbox[name="Password"i]
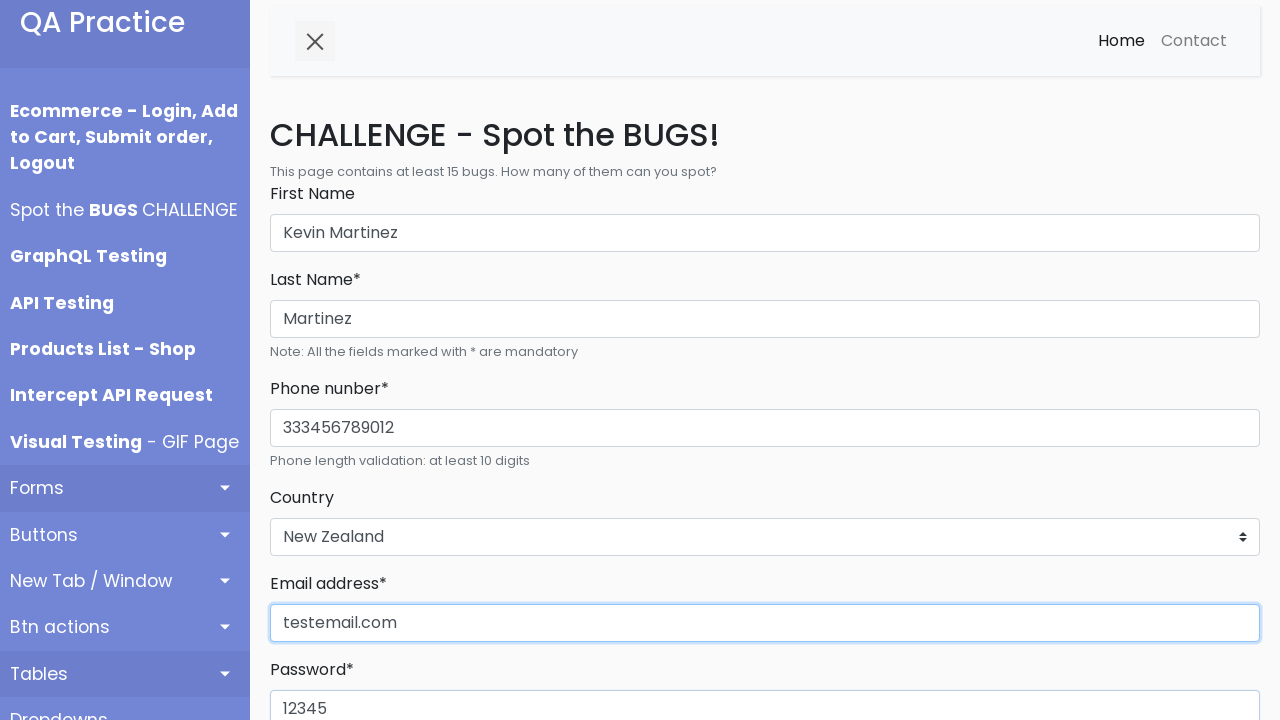

Clicked Register button to submit form at (316, 360) on internal:role=button[name="Register"i]
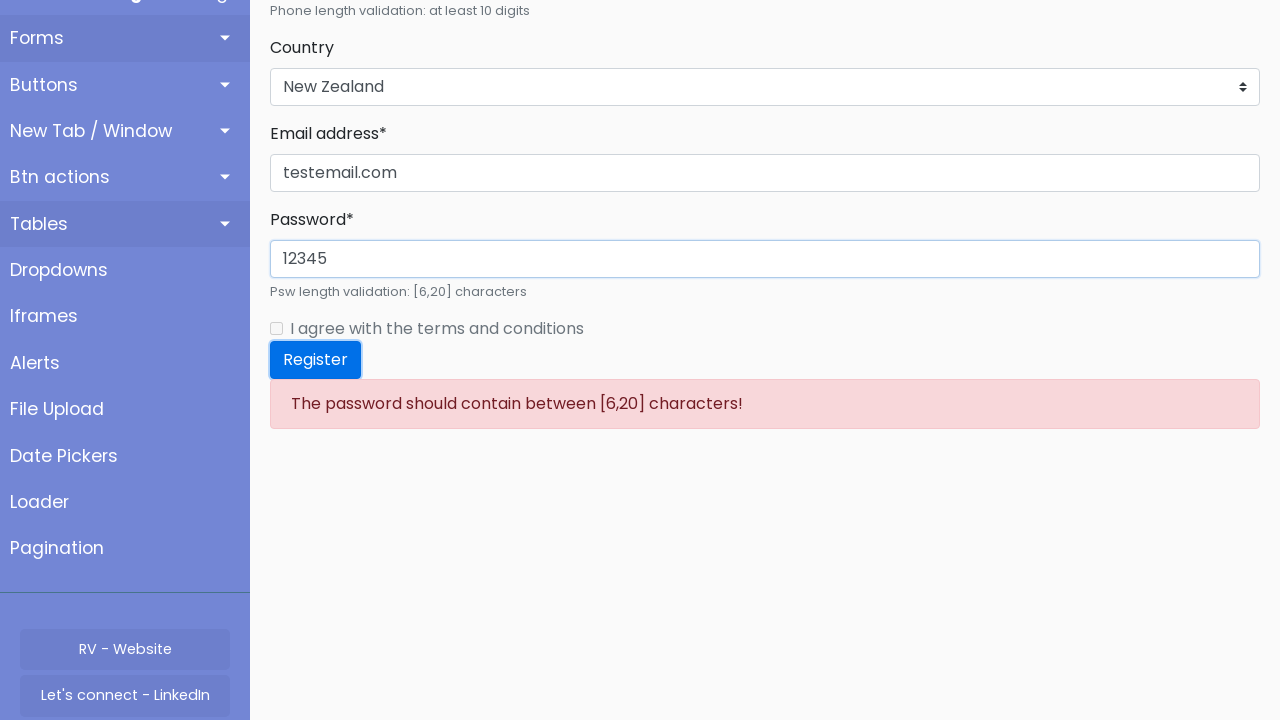

Located terms and conditions checkbox
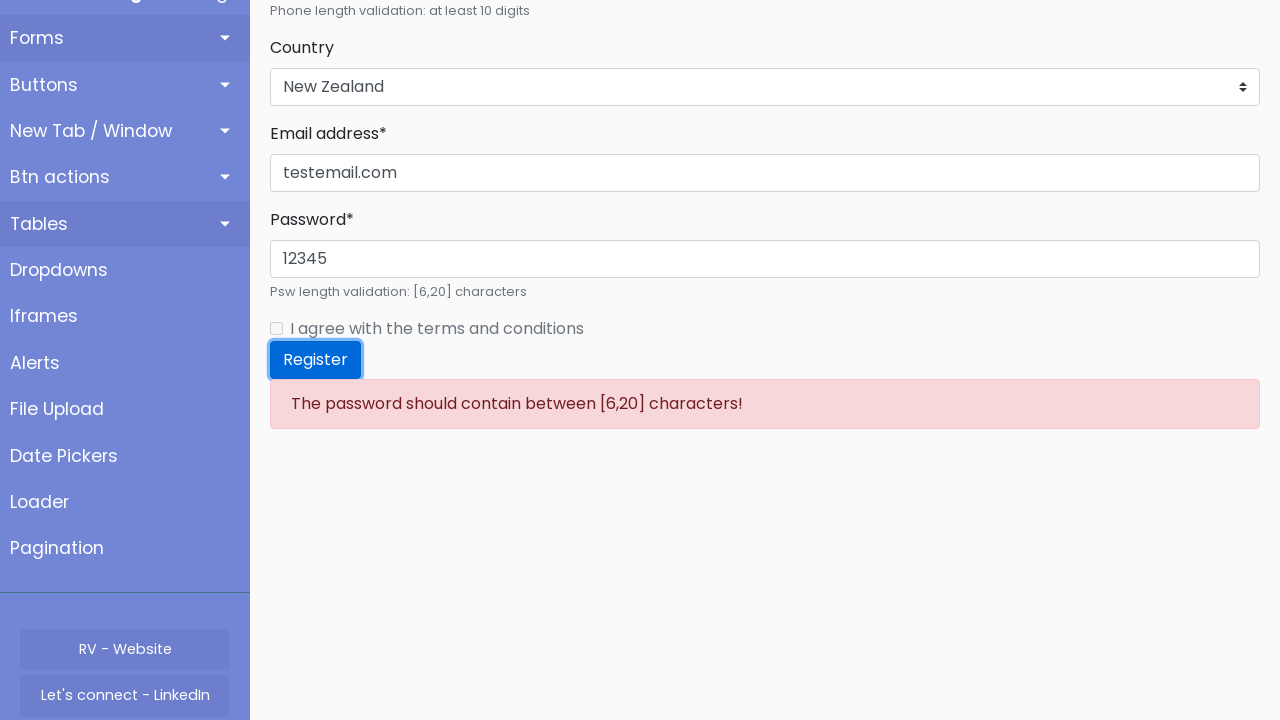

Clicked on password validation error message at (765, 404) on internal:text="The password should contain"i
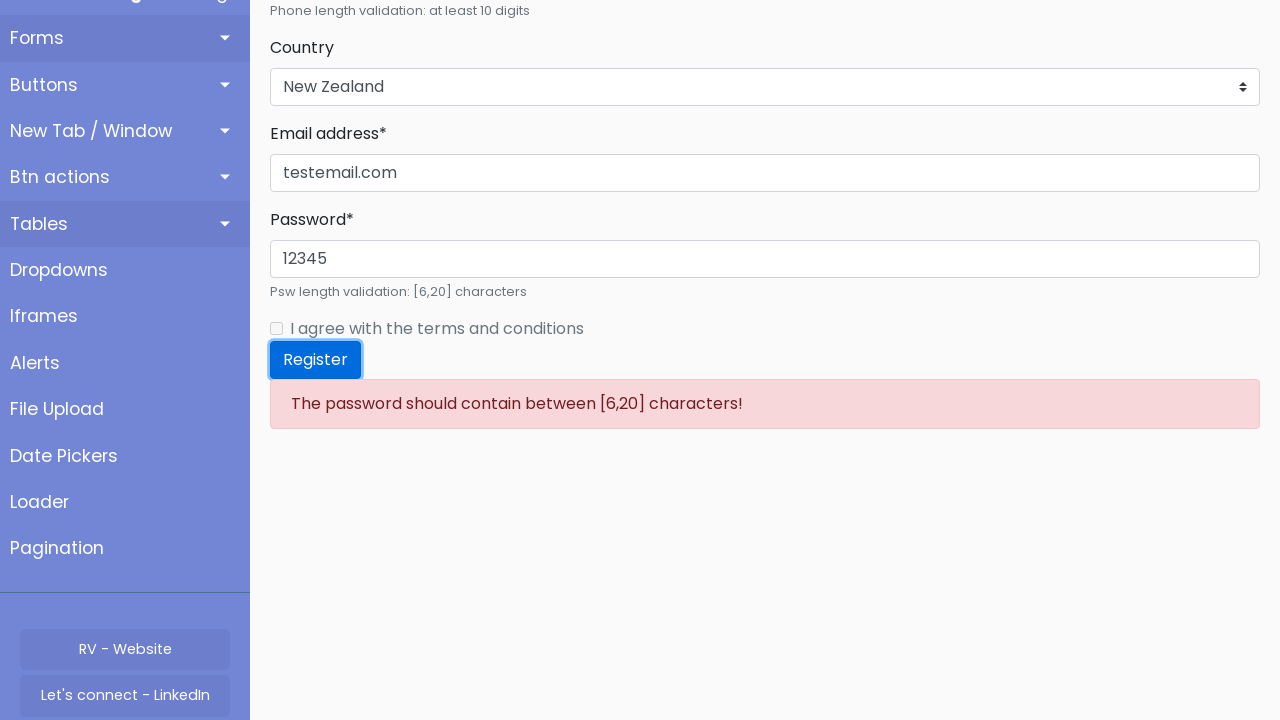

Waited for and verified password validation error message appeared
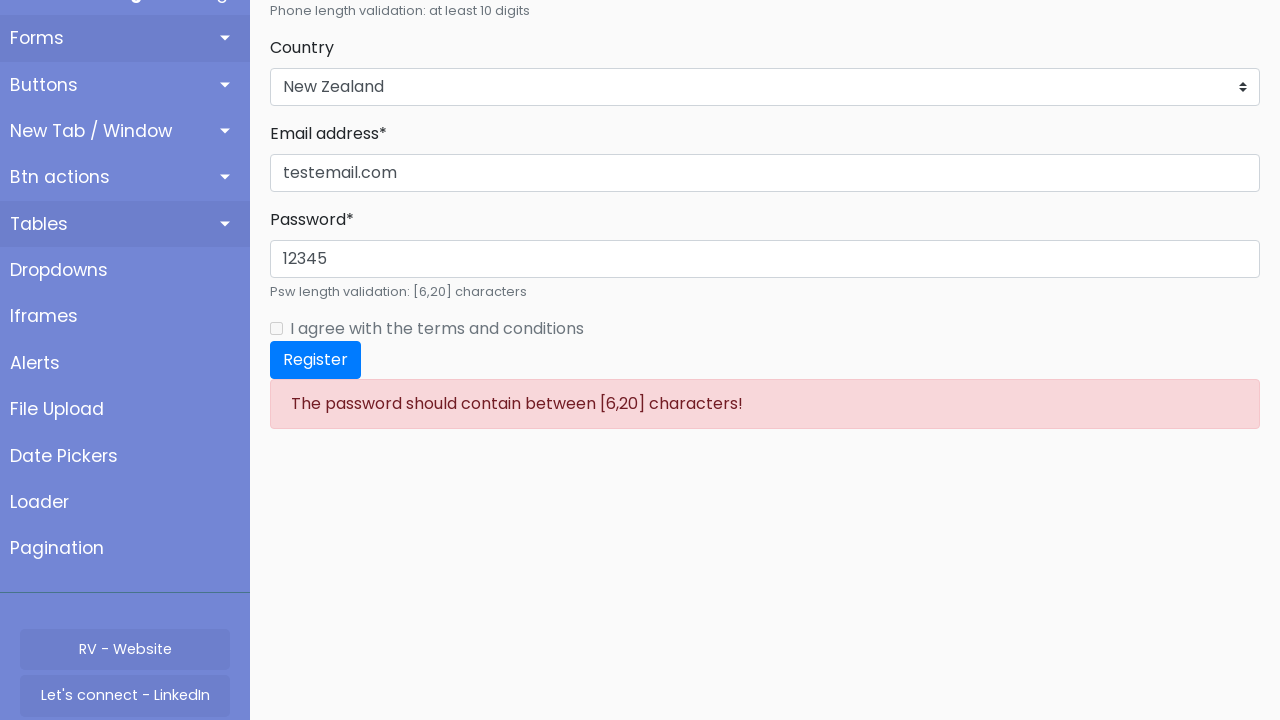

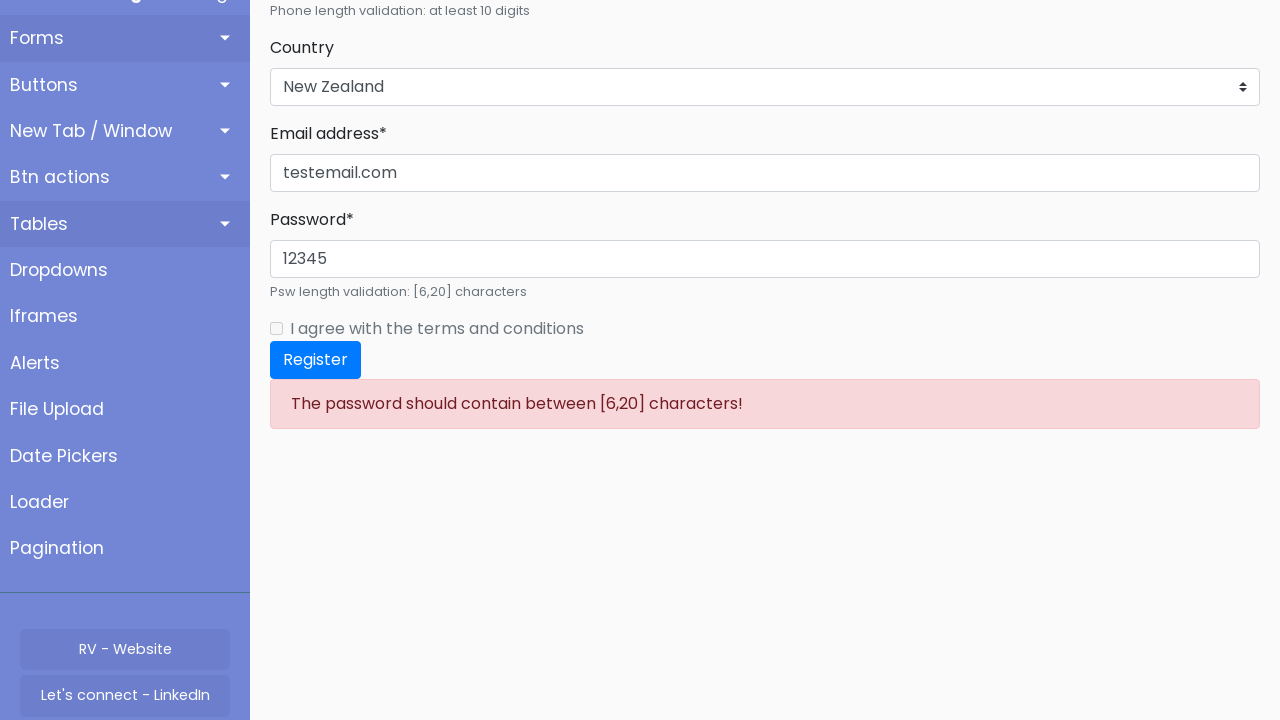